Clicks on the Checkout link from the homepage and verifies redirection to the checkout page

Starting URL: https://webshop-agil-testautomatiserare.netlify.app/

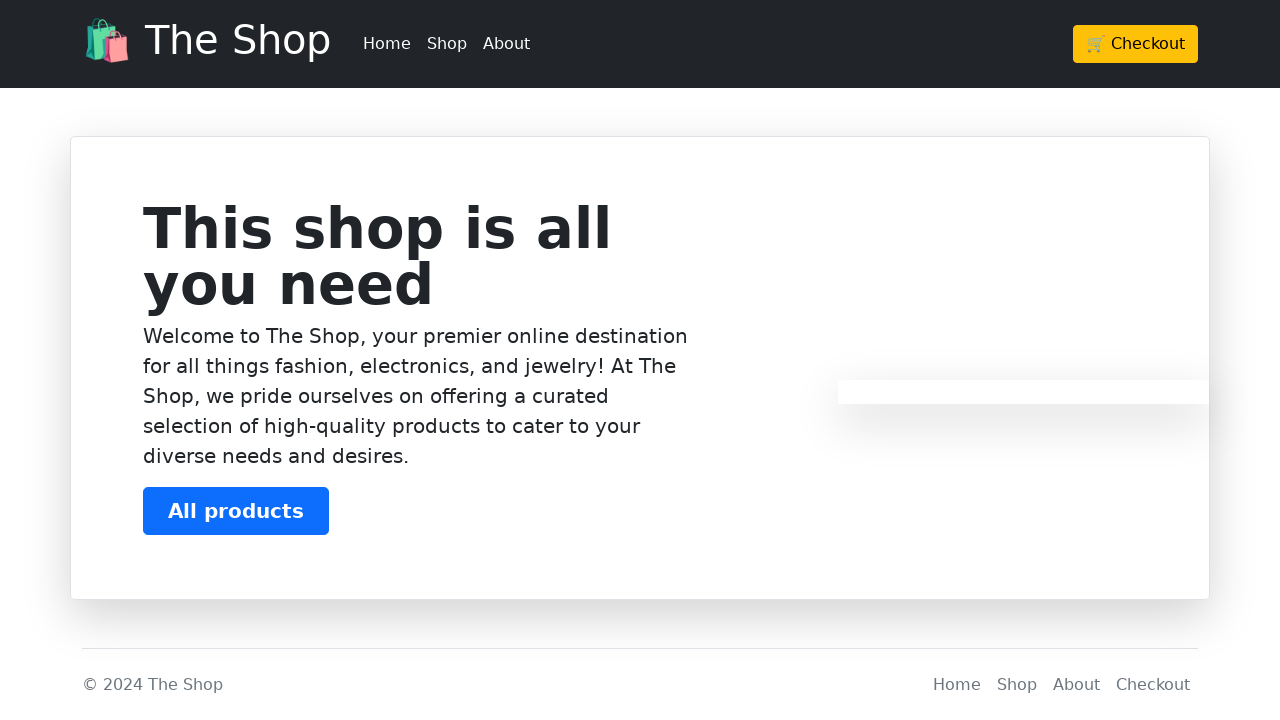

Clicked on the Checkout link from homepage at (1136, 44) on a:text('Checkout')
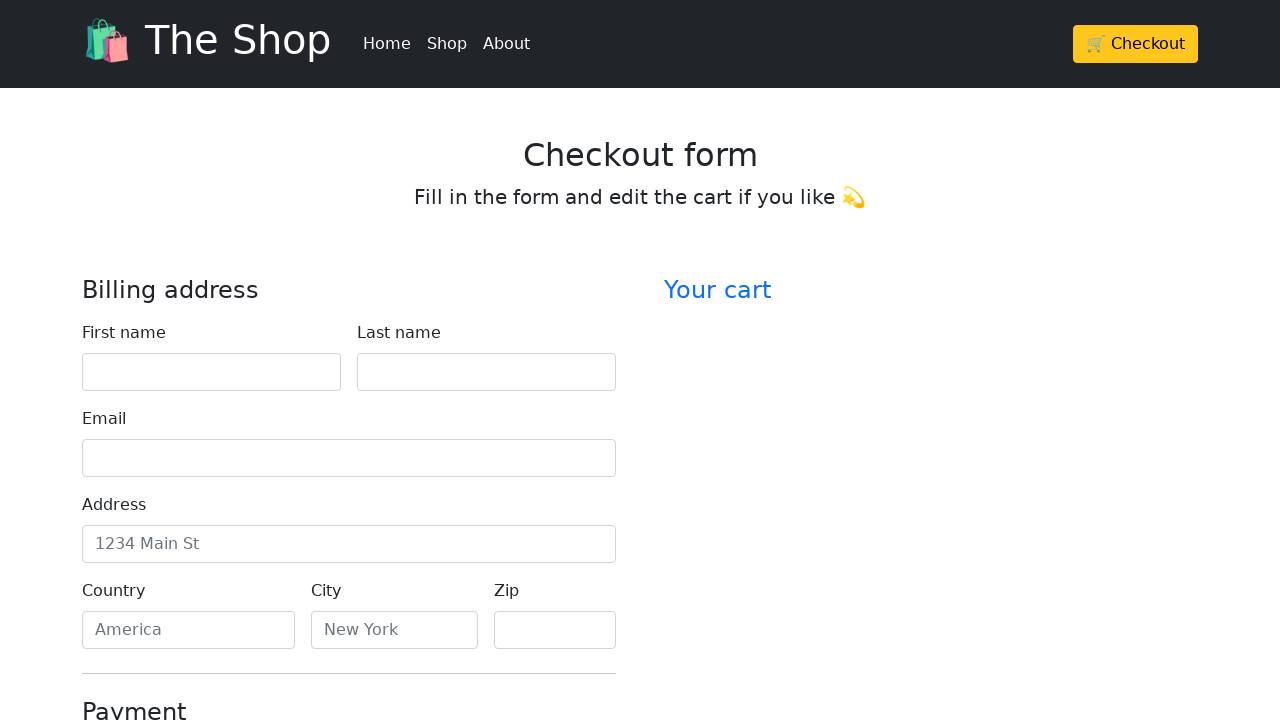

Waited for checkout page to fully load
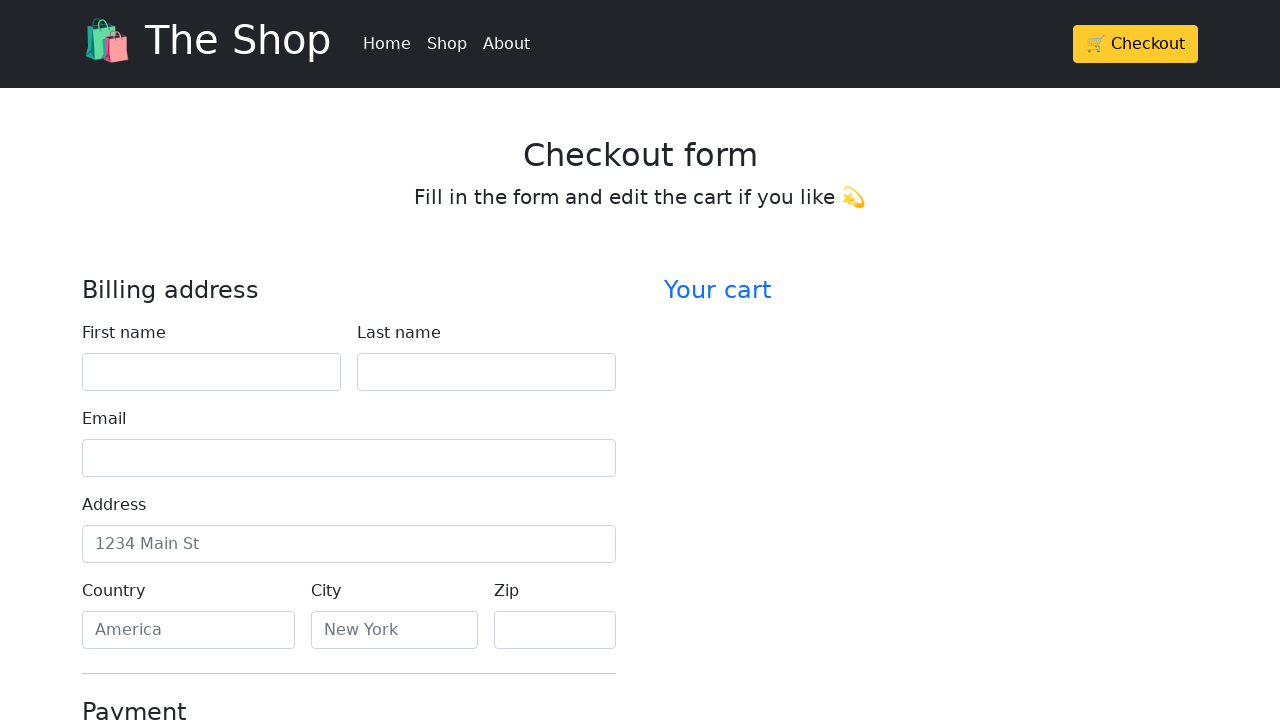

Verified successful redirection to checkout page
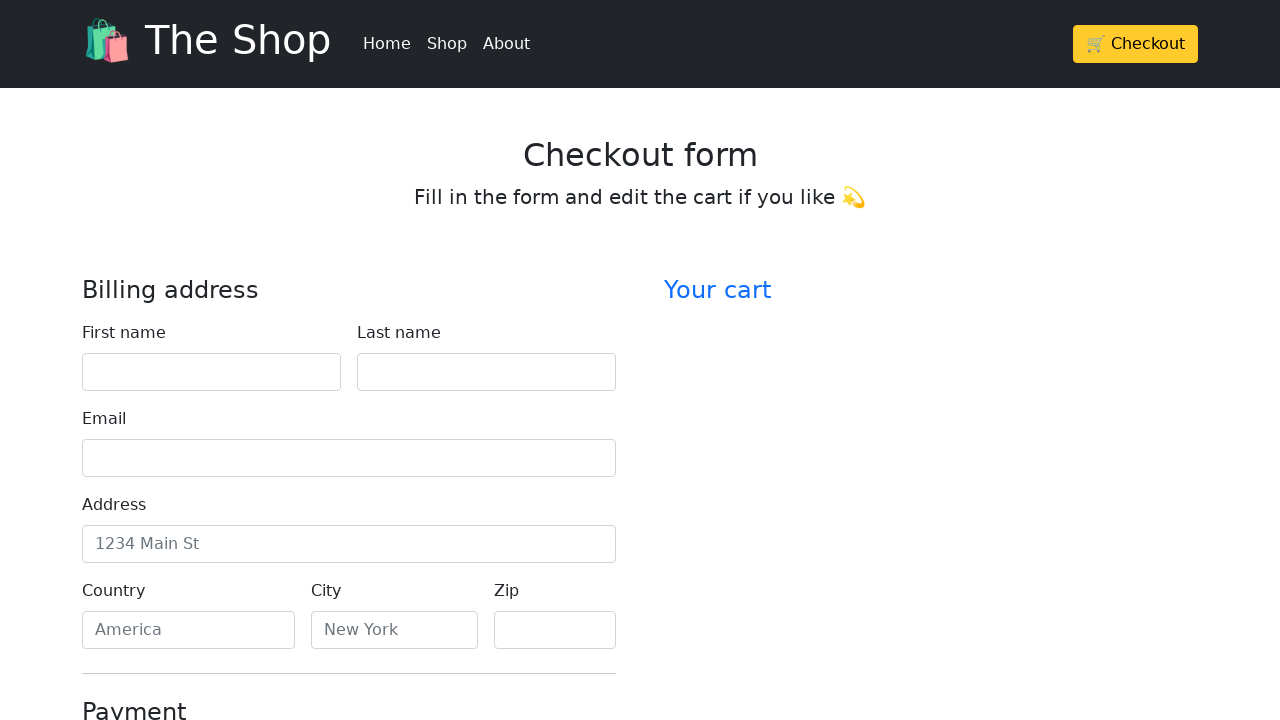

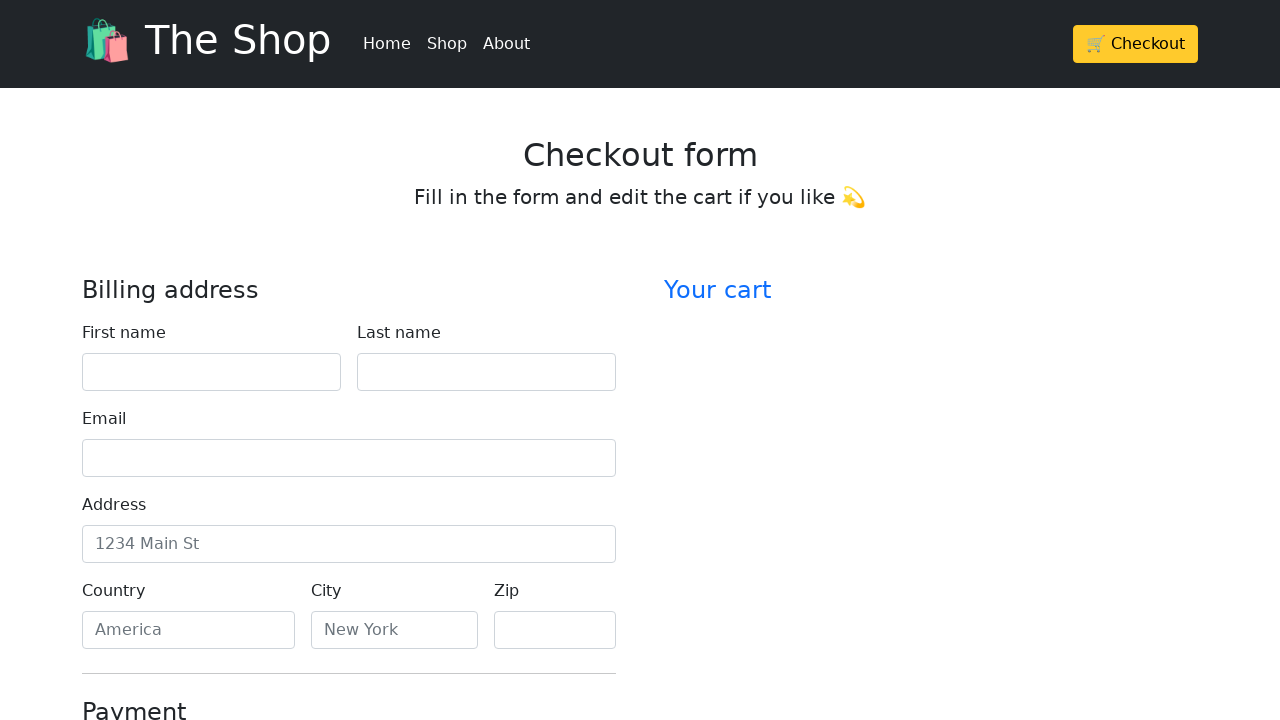